Tests browser navigation functionality including back, forward, and reload operations by navigating to A/B Testing page and verifying navigation history works correctly

Starting URL: https://the-internet.herokuapp.com/

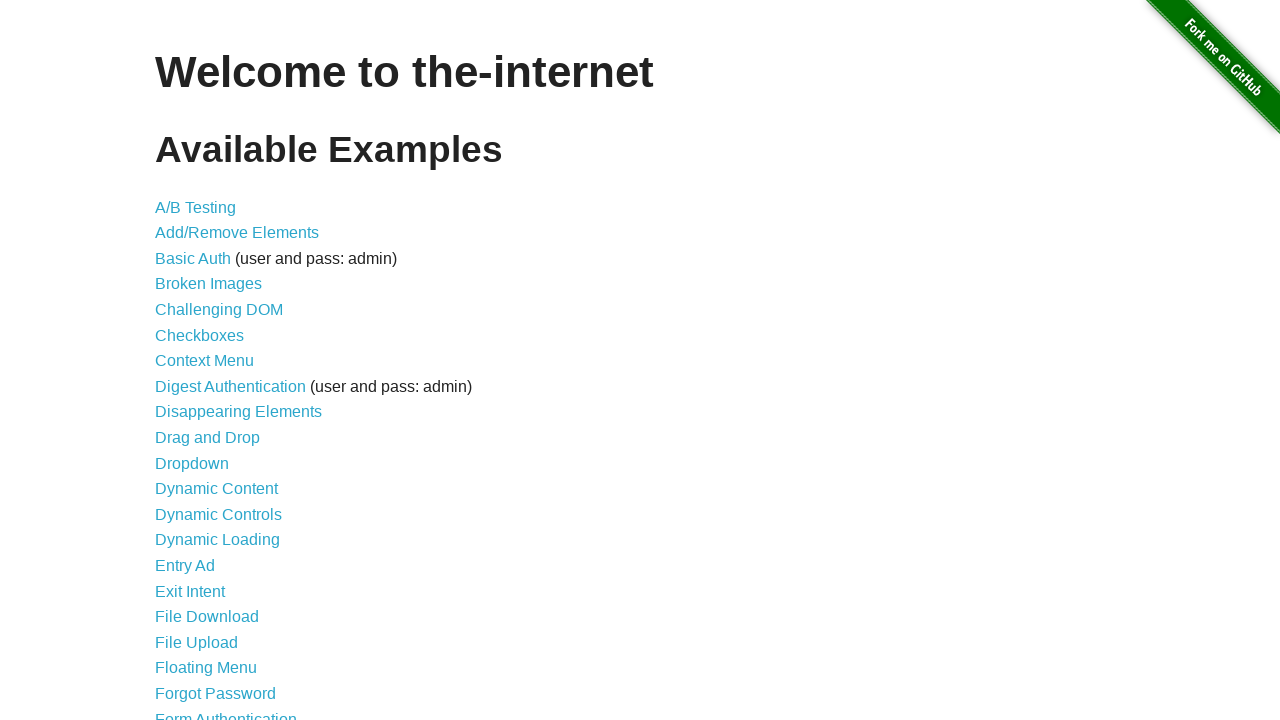

Clicked A/B Testing link at (196, 207) on a[href='/abtest']
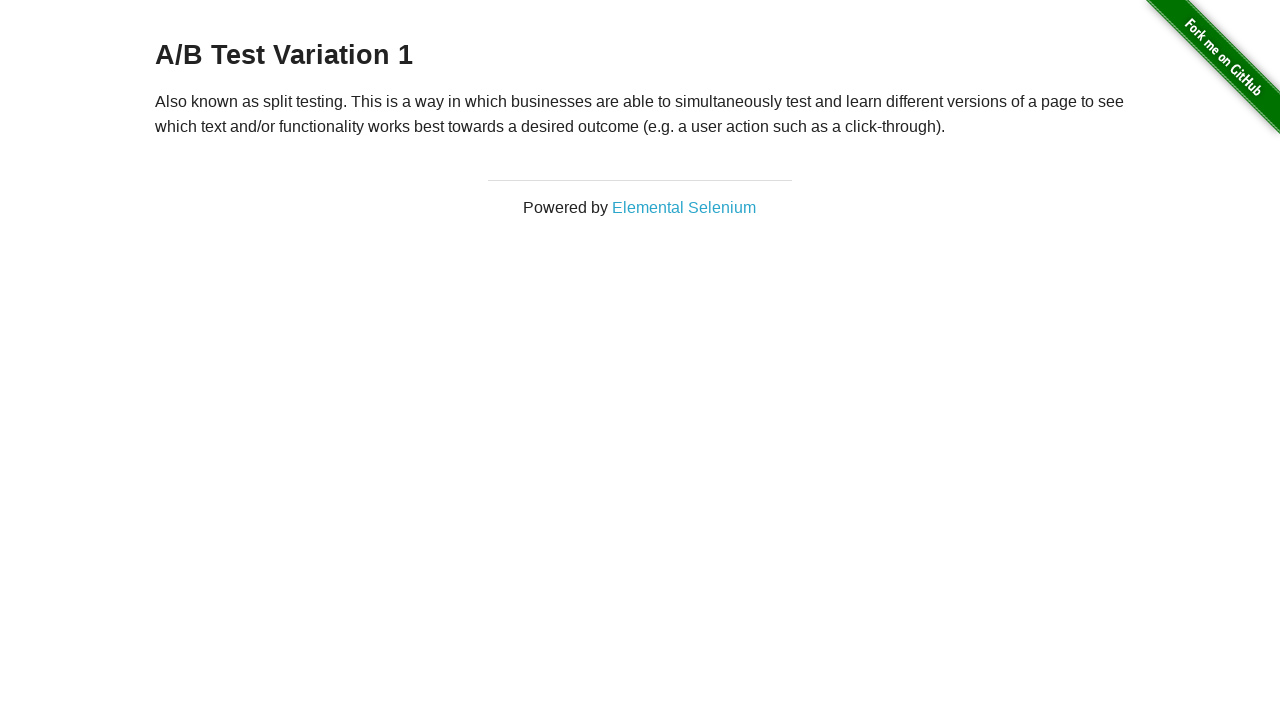

A/B Testing page loaded successfully
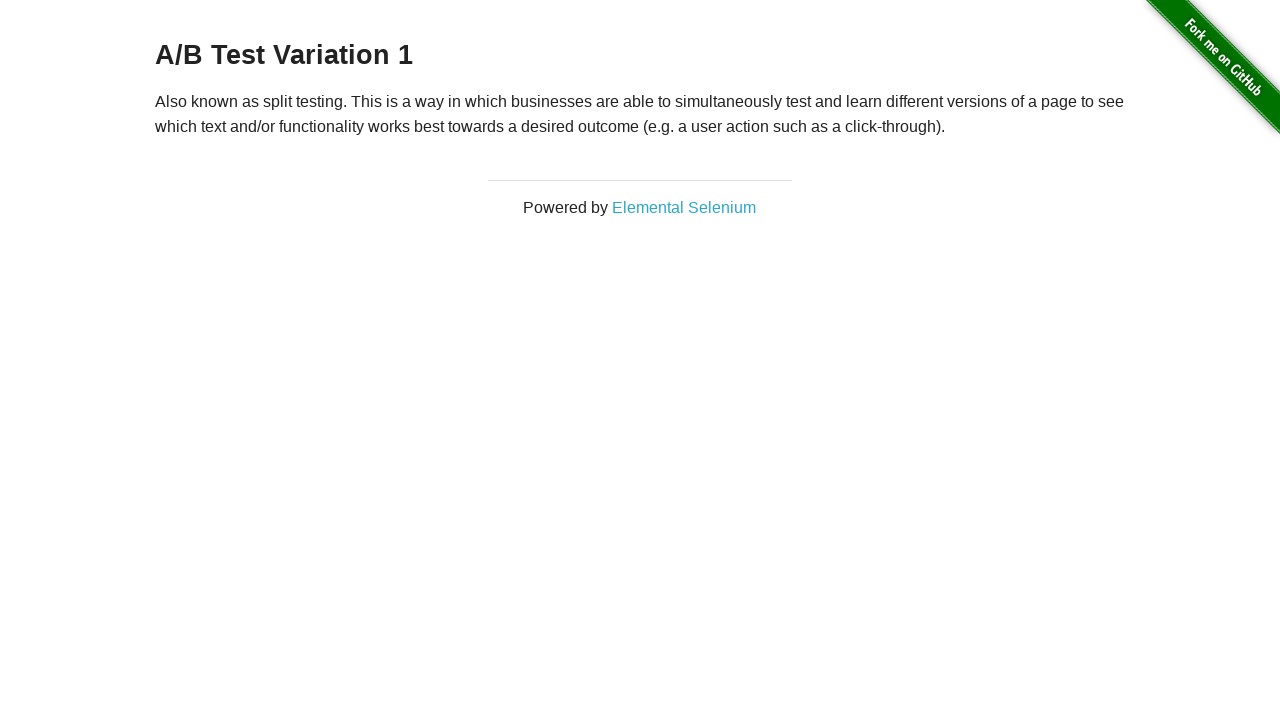

Navigated back in browser history
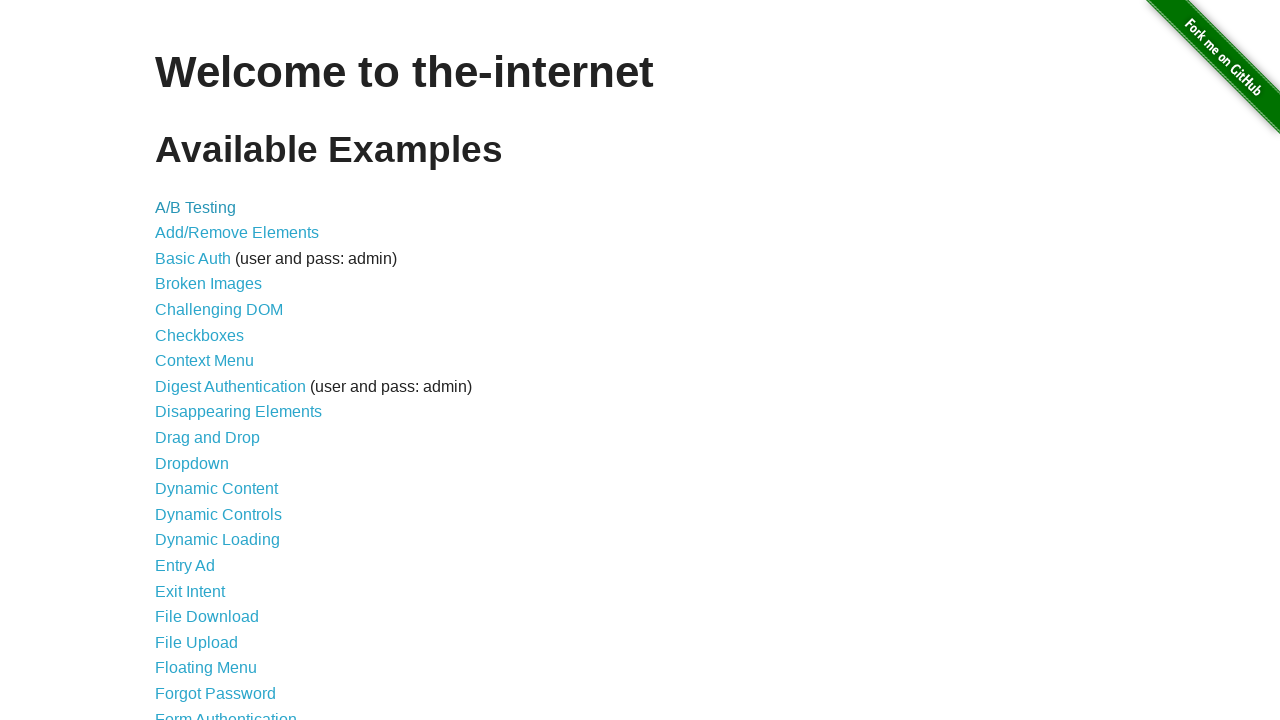

Verified navigation back to homepage
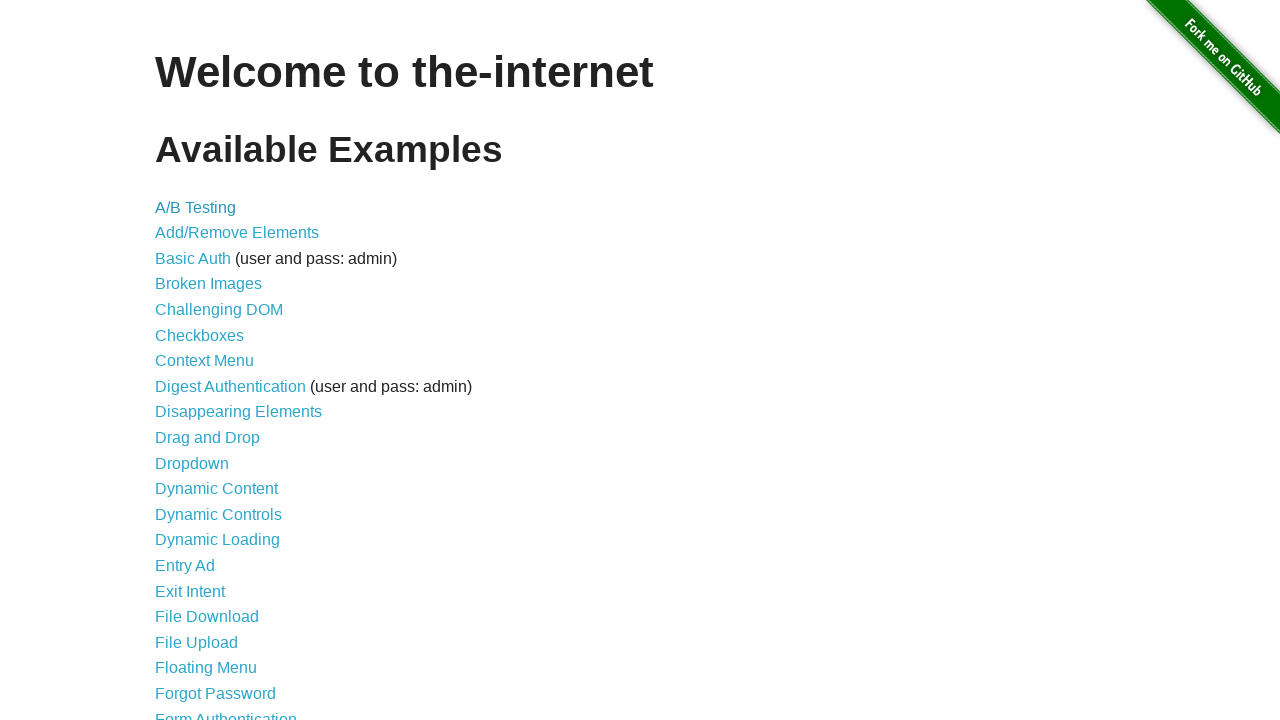

Navigated forward in browser history
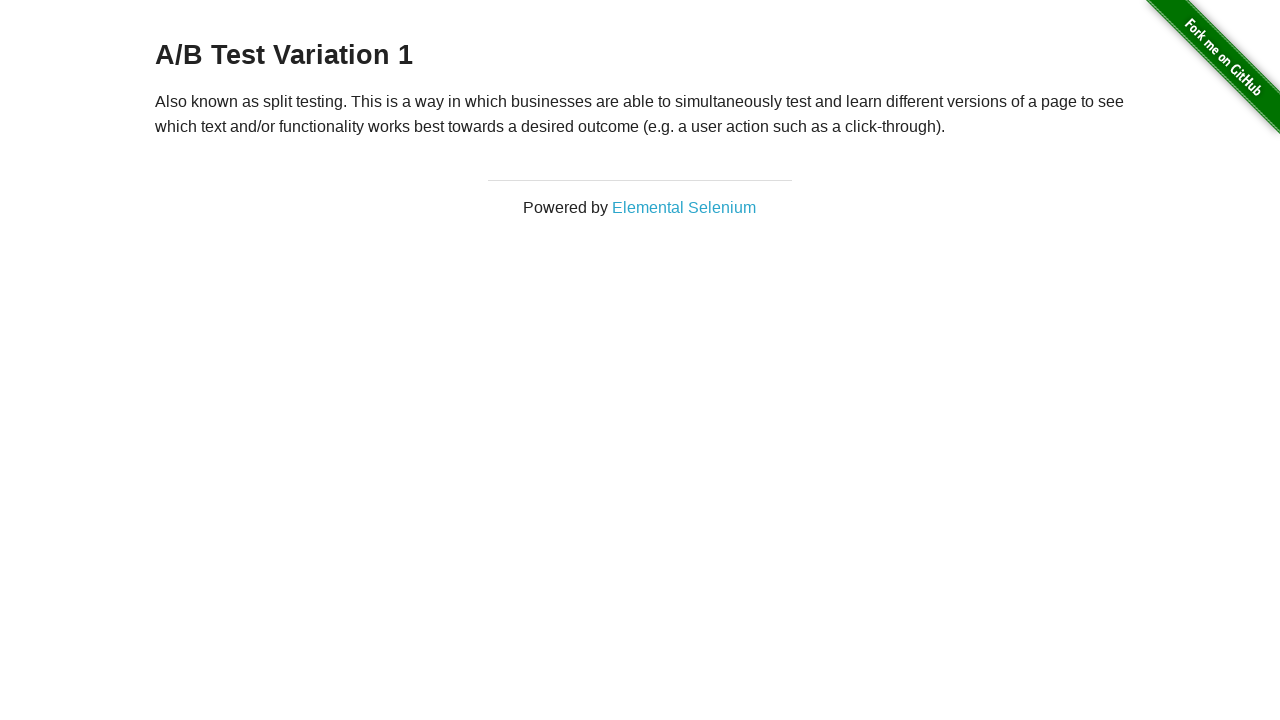

Verified navigation forward to A/B Testing page
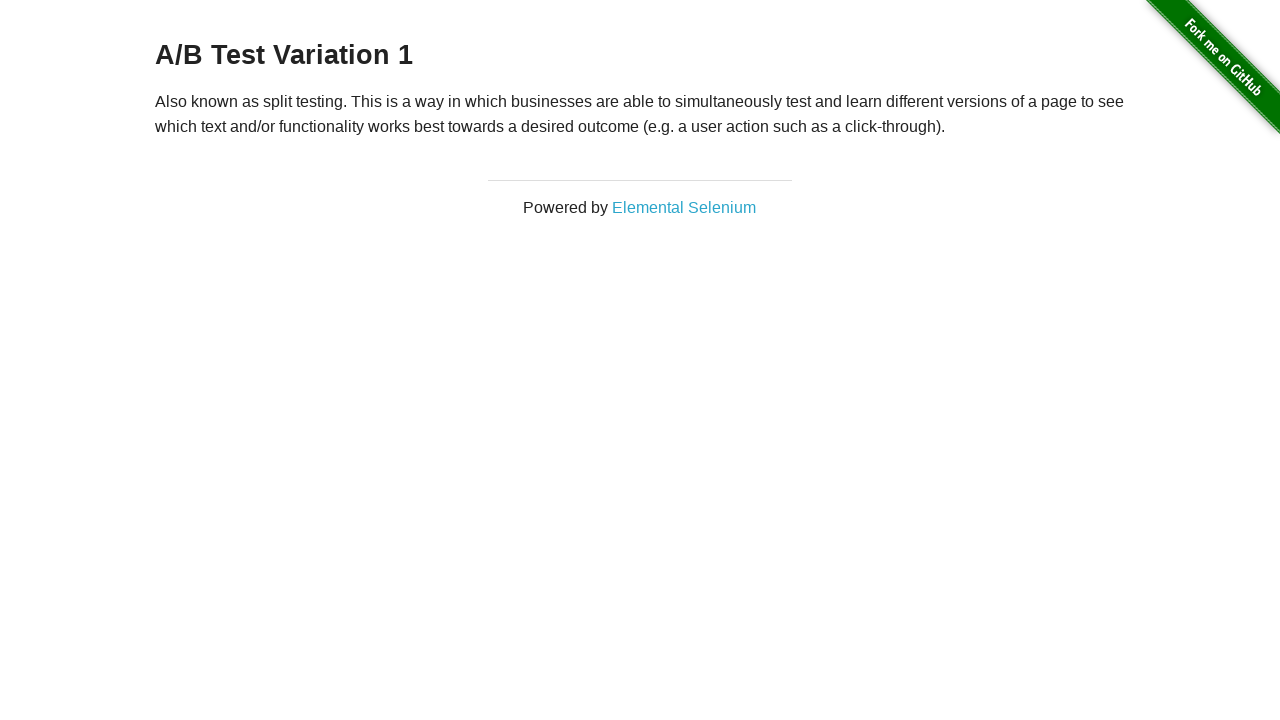

Reloaded A/B Testing page
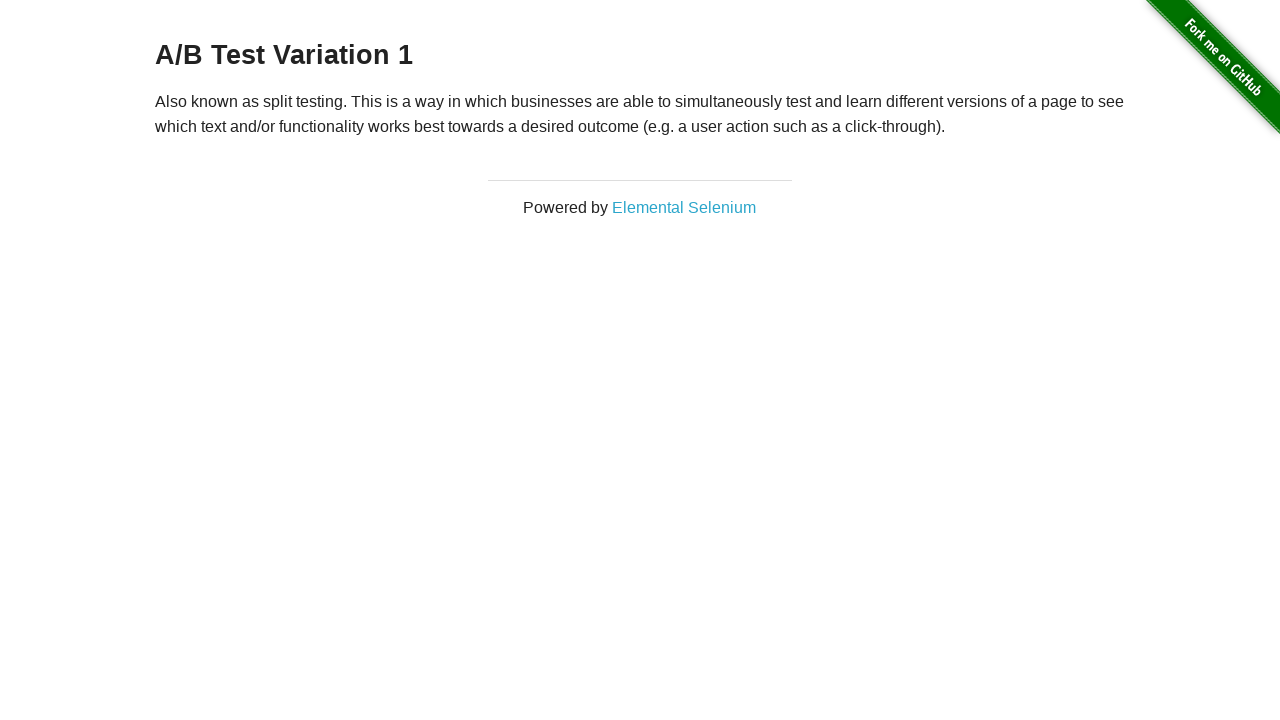

Verified page reload maintained A/B Testing page URL
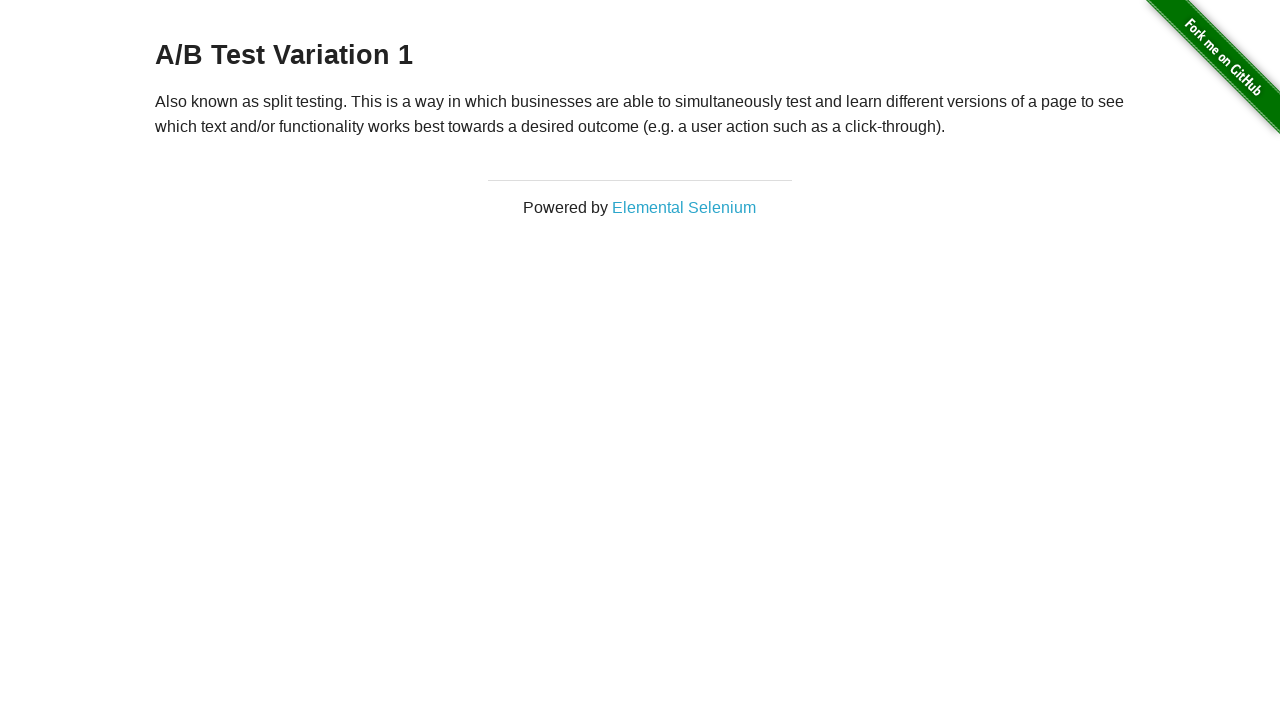

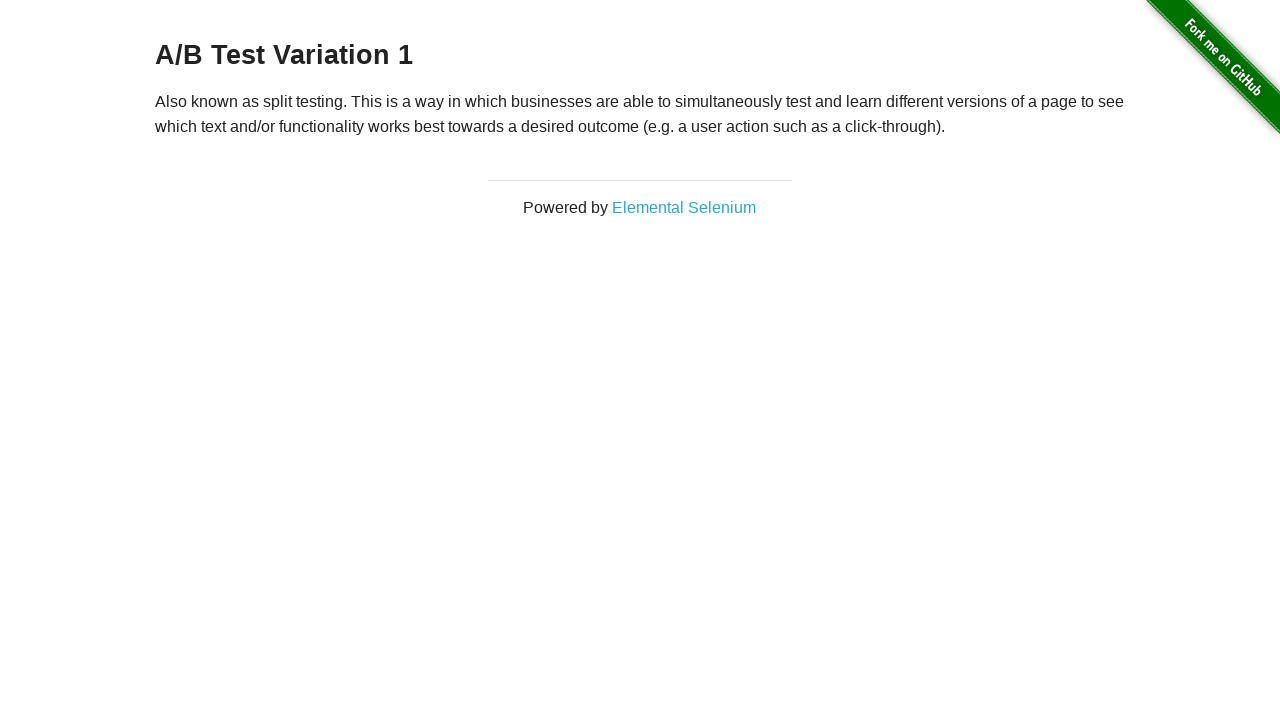